Tests that registration with valid required field values successfully creates an account and displays confirmation message

Starting URL: https://www.sharelane.com/cgi-bin/register.py

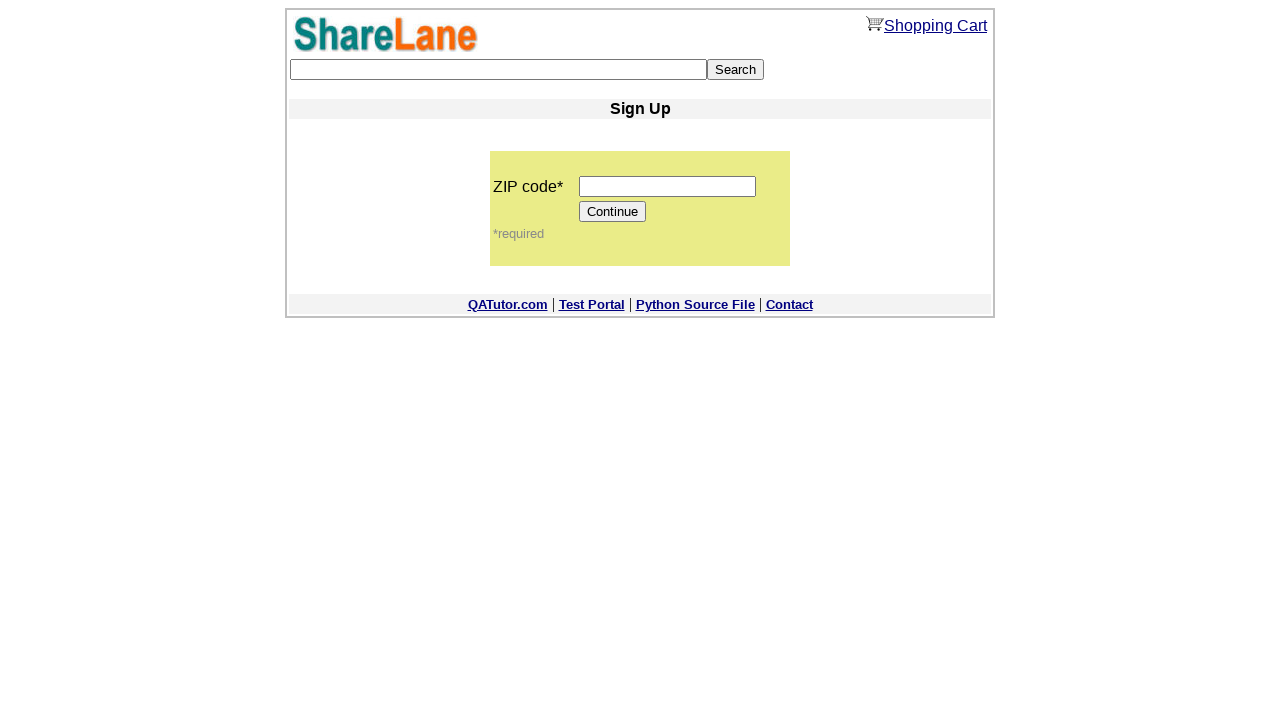

Filled zip code field with '11111' on input[name='zip_code']
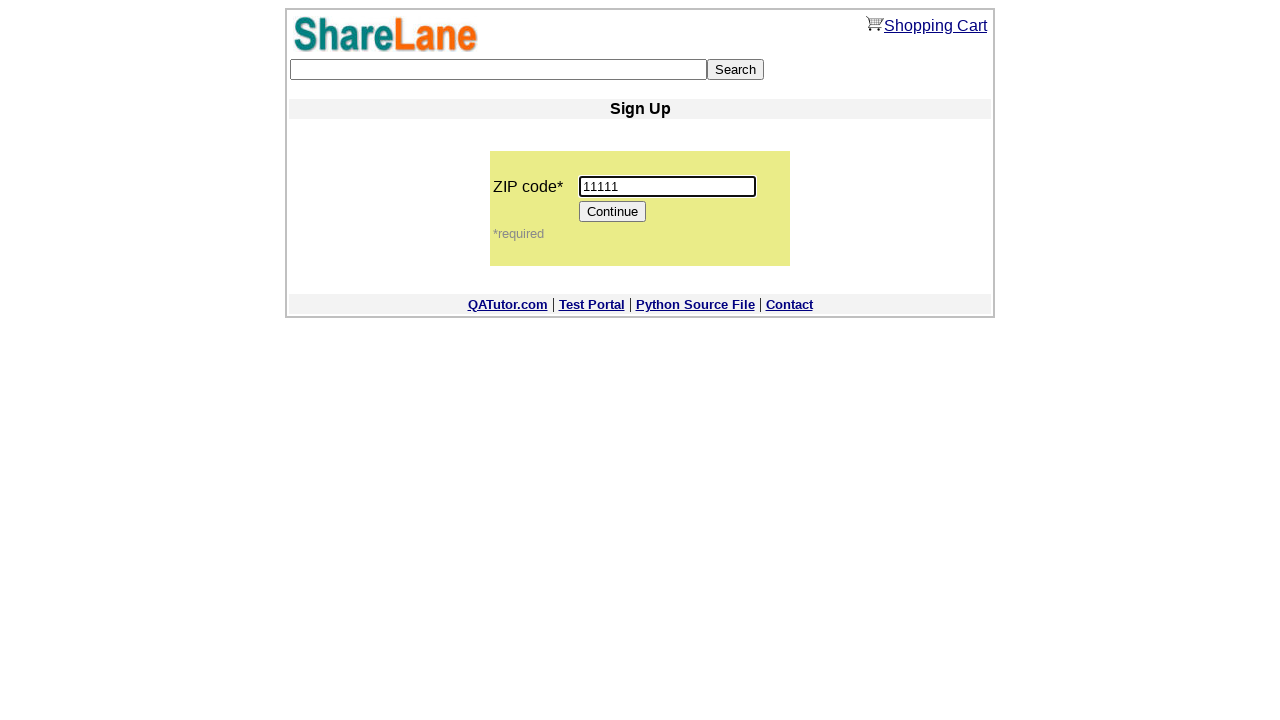

Clicked Continue button to proceed to registration form at (613, 212) on input[value='Continue']
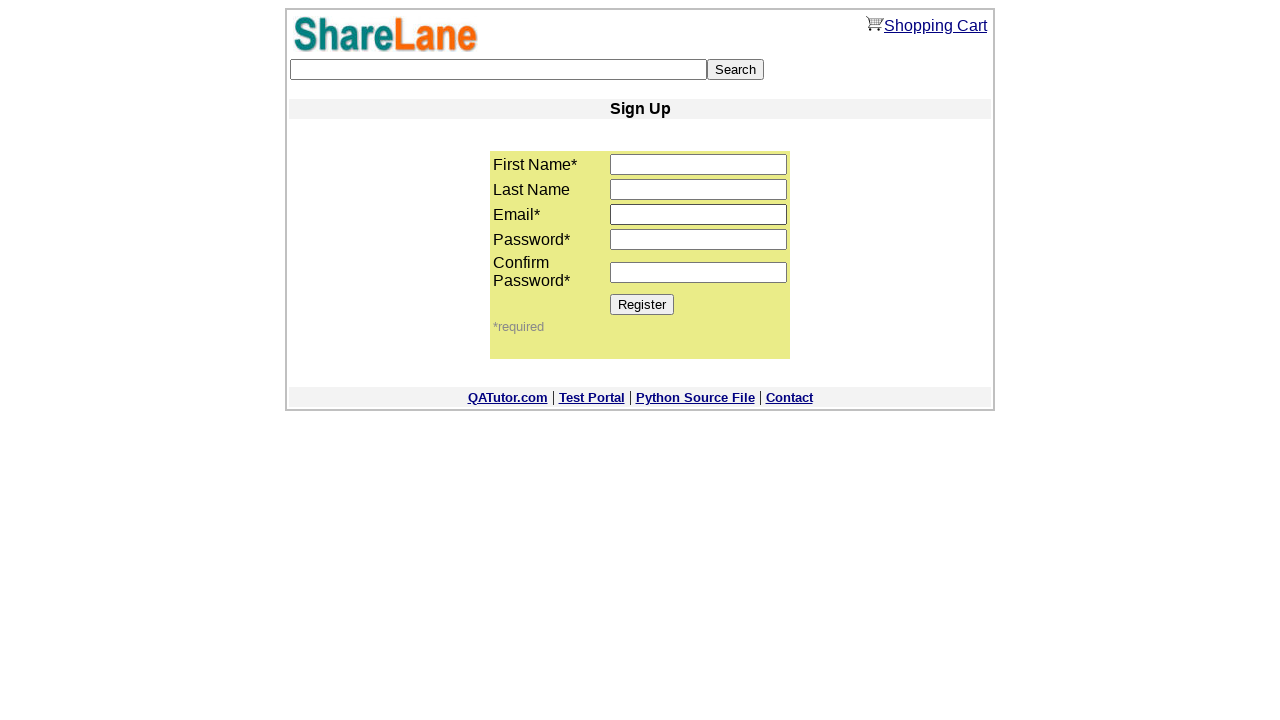

Filled first name field with 'Marcus' on input[name='first_name']
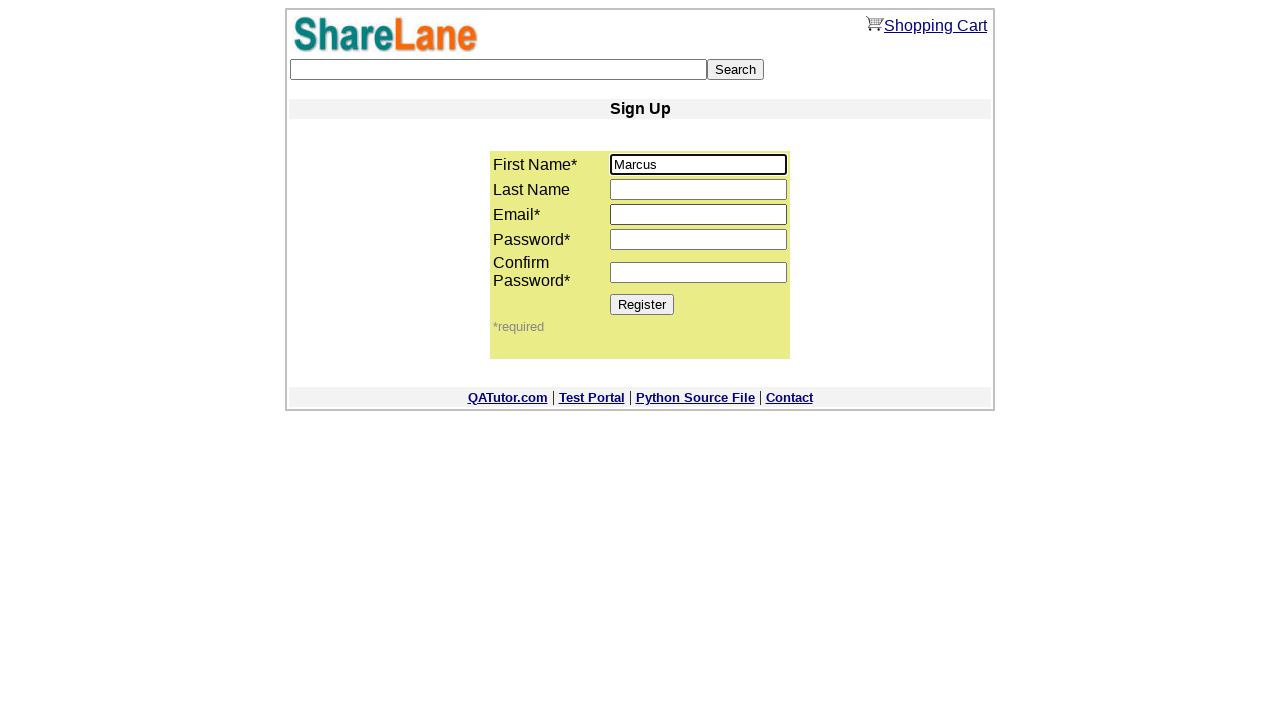

Filled email field with 'marcus_test7842@mail.ru' on input[name='email']
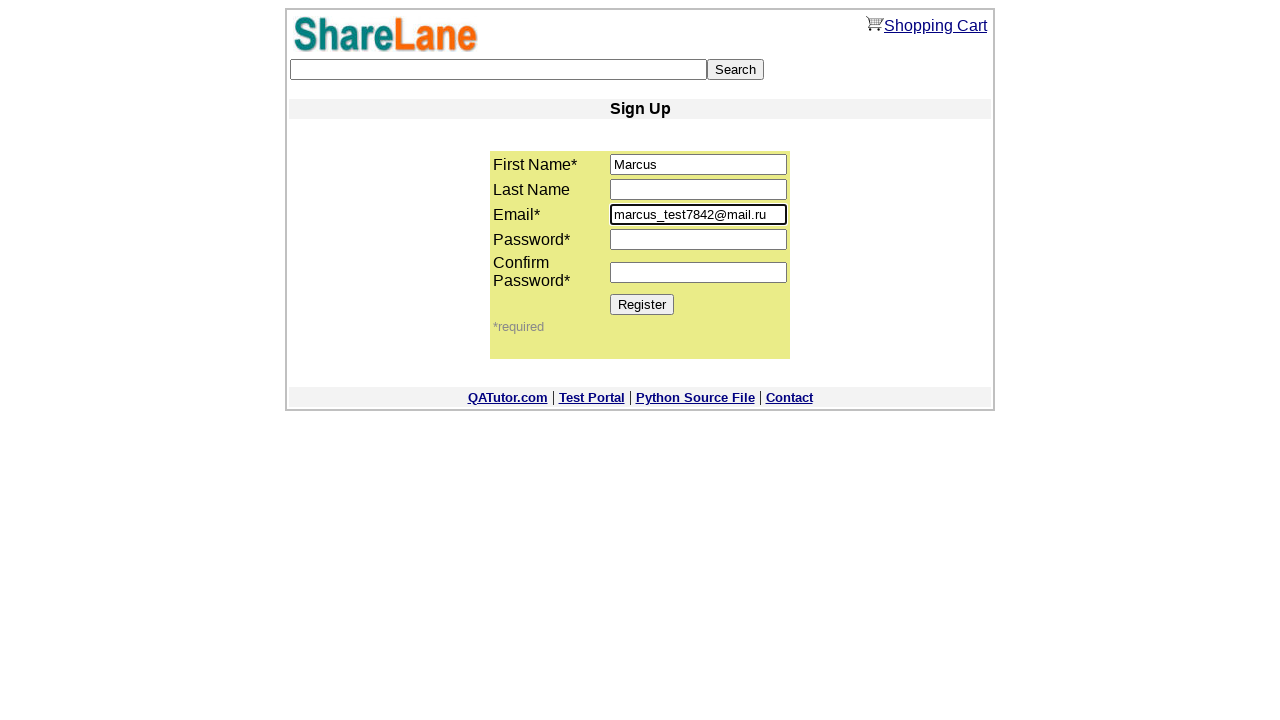

Filled password field with '5678' on input[name='password1']
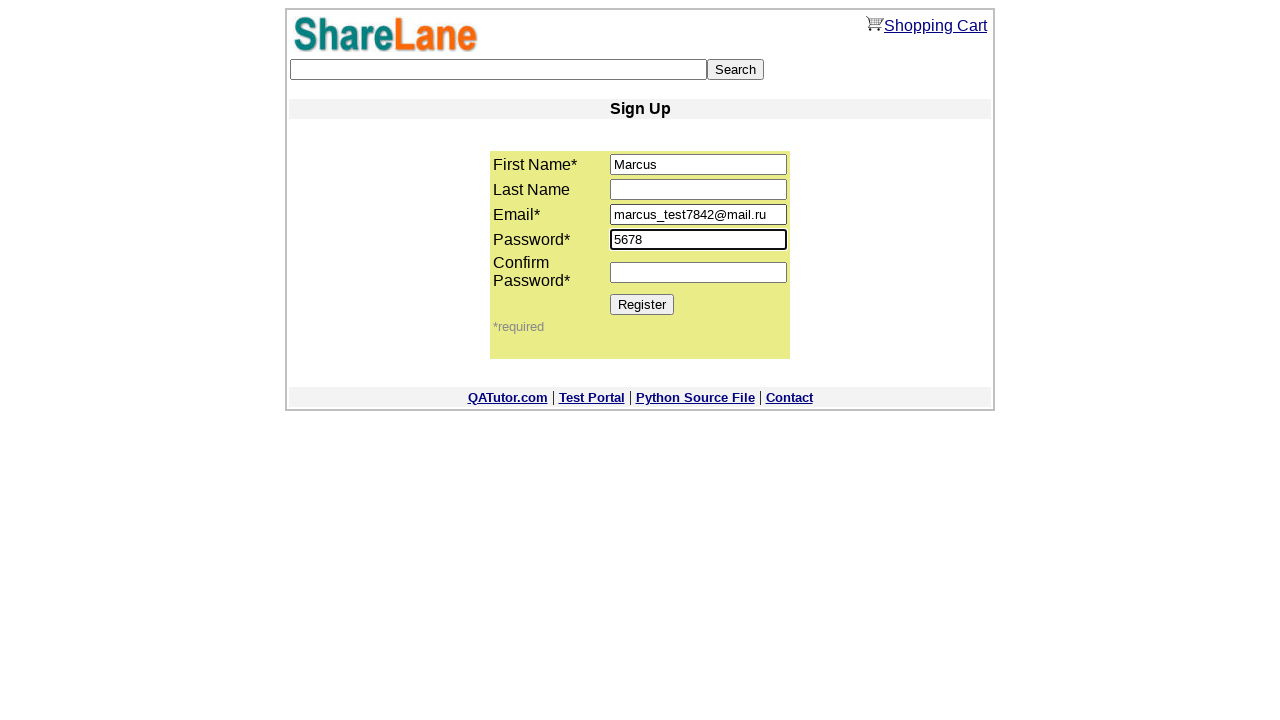

Confirmed password with '5678' on input[name='password2']
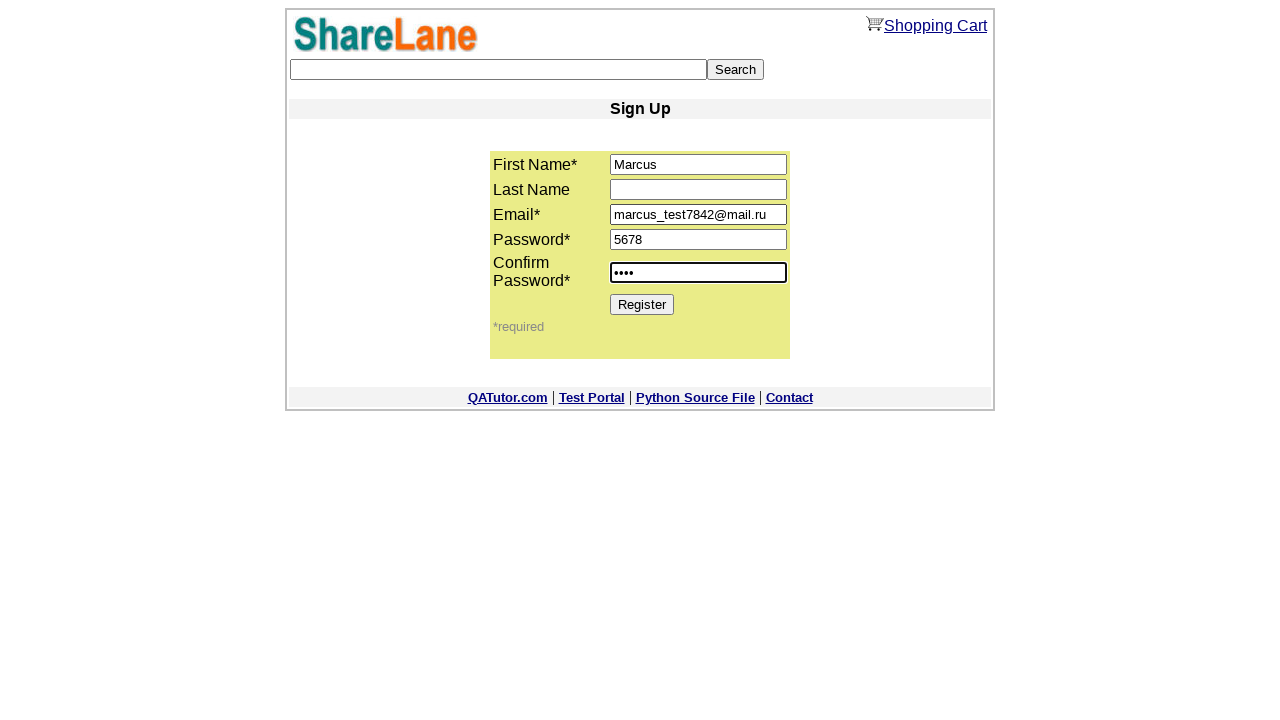

Clicked Register button to submit account creation at (642, 304) on input[value='Register']
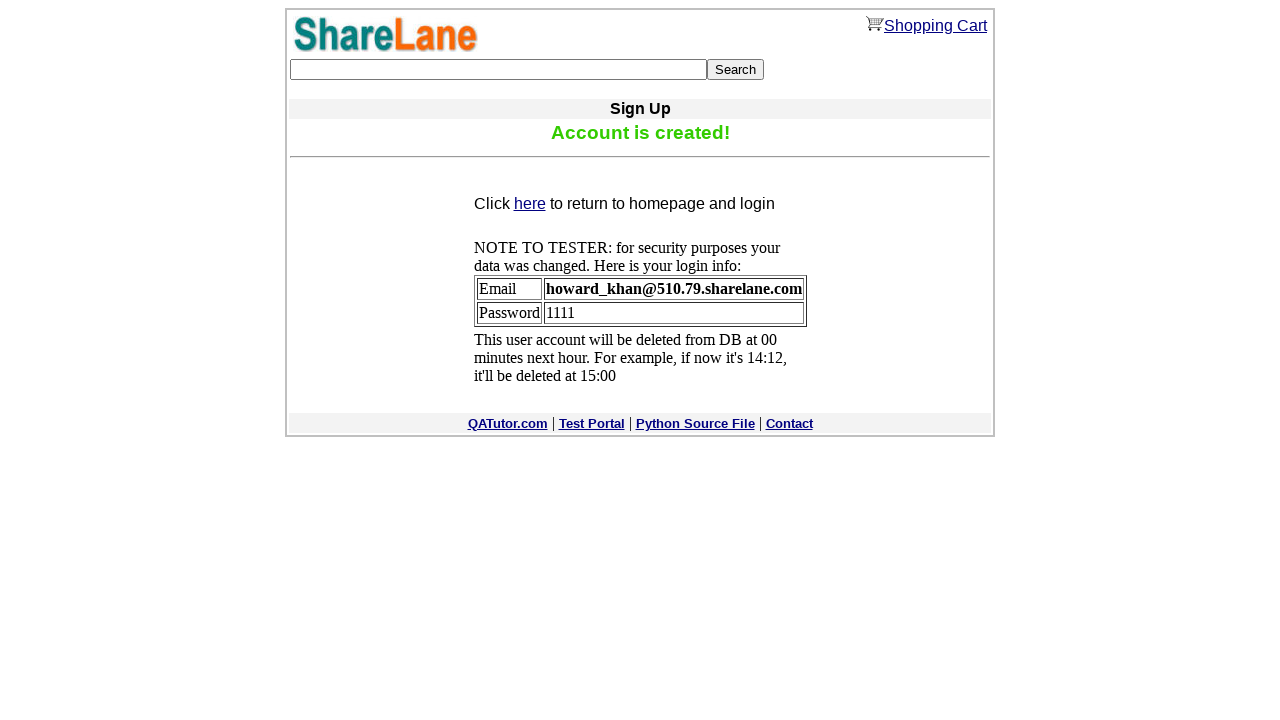

Confirmation message appeared, account registration successful
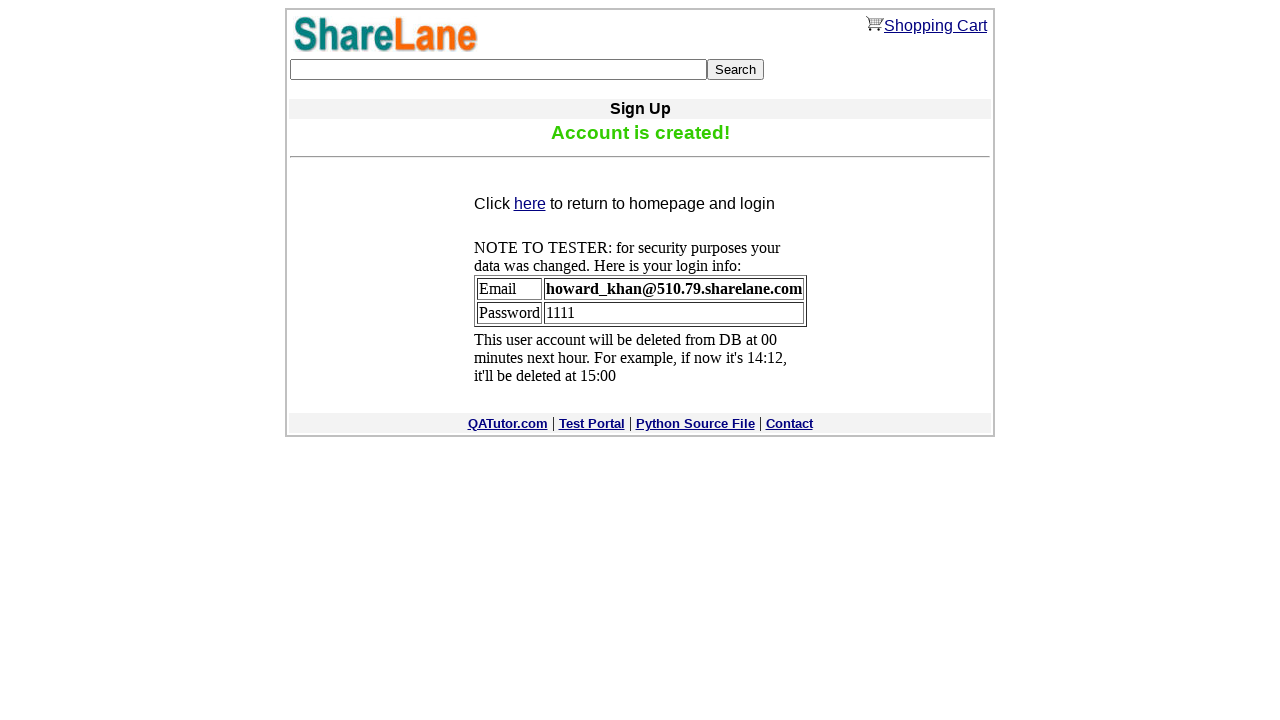

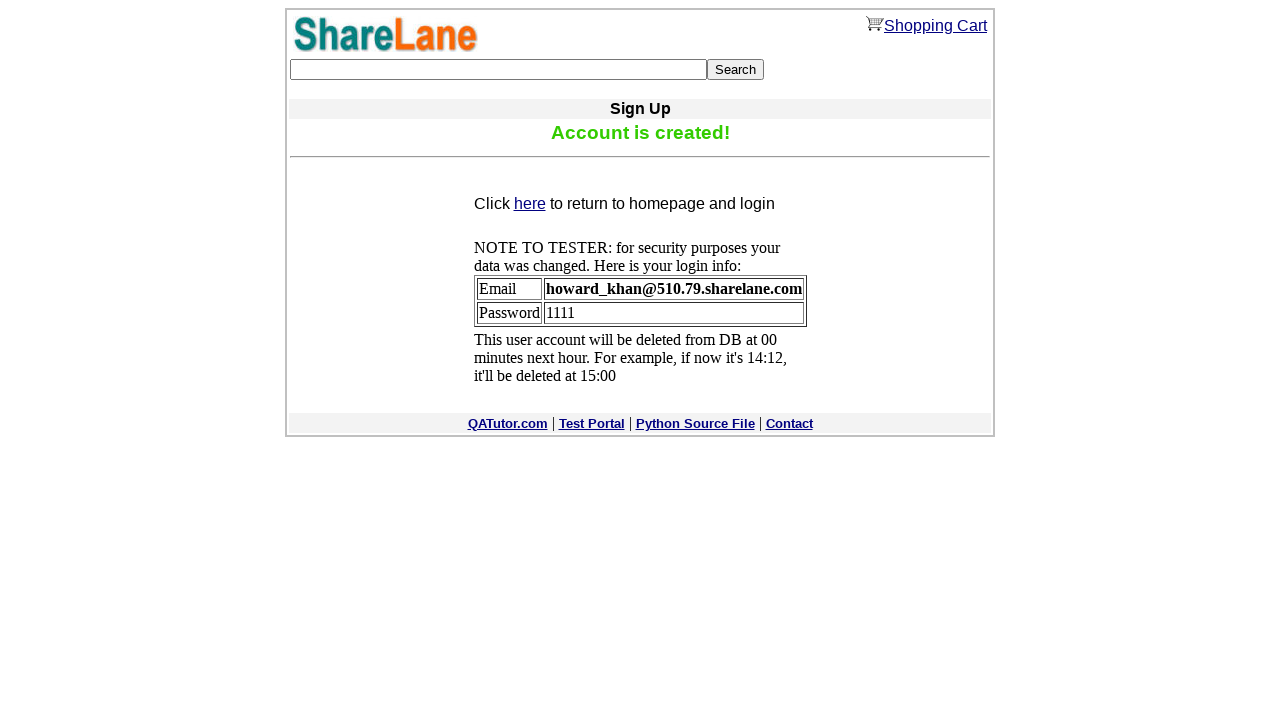